Tests navigation to the Autocomplete testing scenario page by clicking the link and verifying the page header

Starting URL: https://formy-project.herokuapp.com/

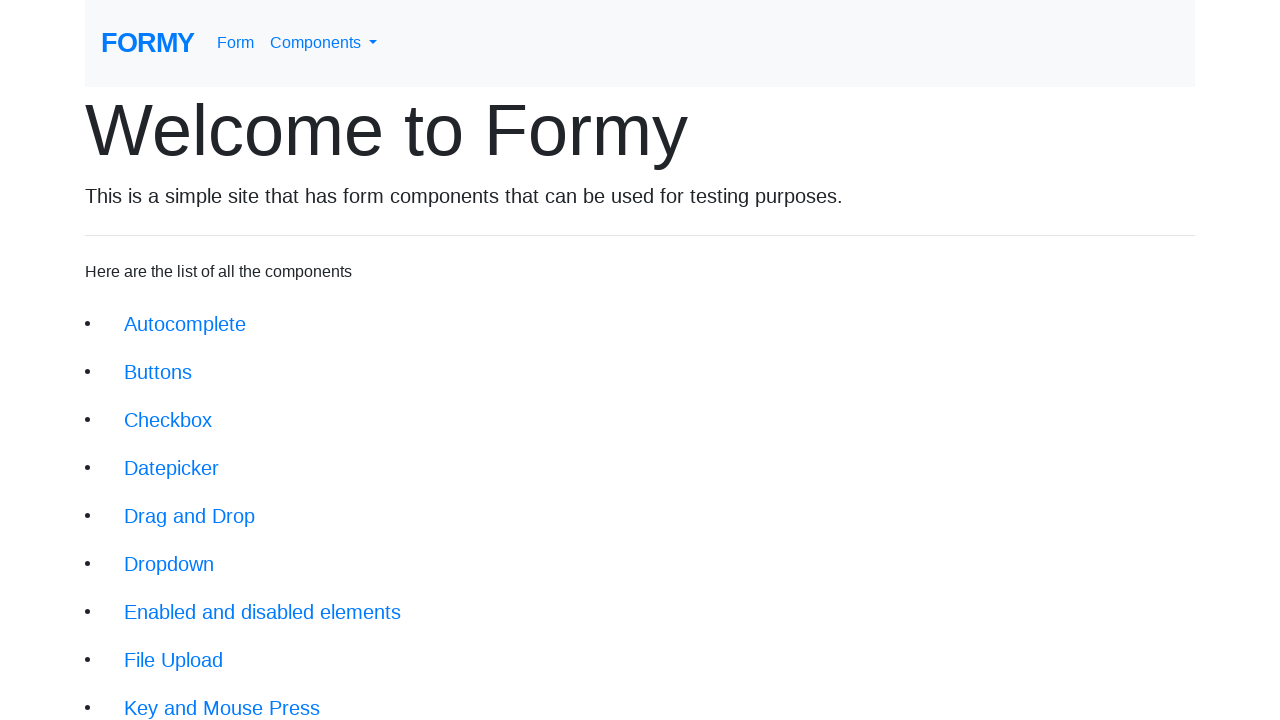

Clicked on the Autocomplete link at (185, 324) on xpath=//li/a[contains(text(), 'Autocomplete')]
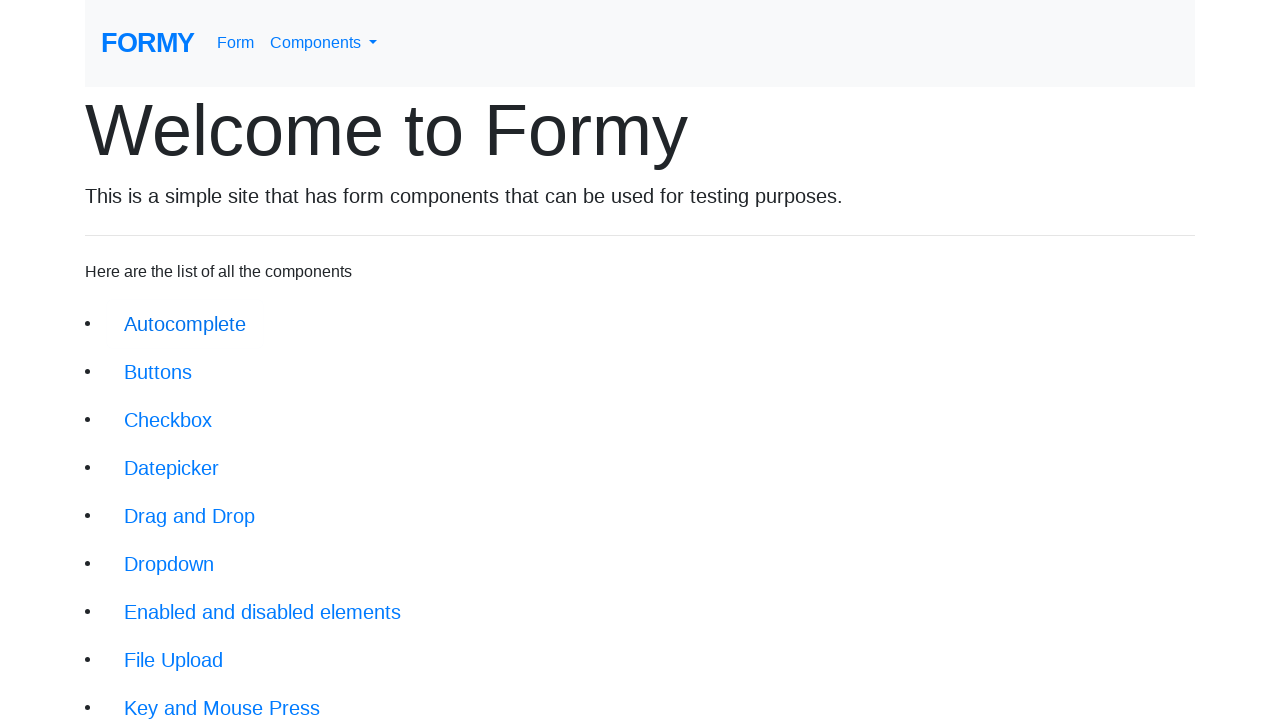

Input elements became visible on the Autocomplete page
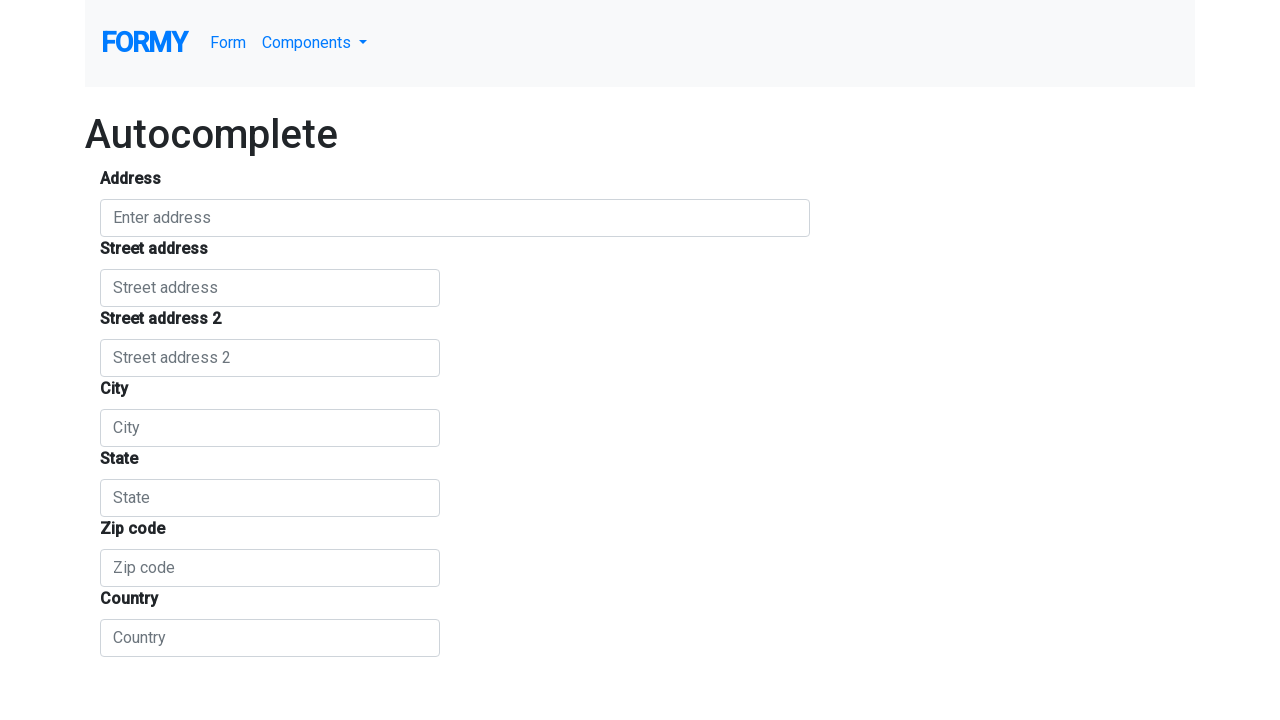

Verified page header displays 'Autocomplete'
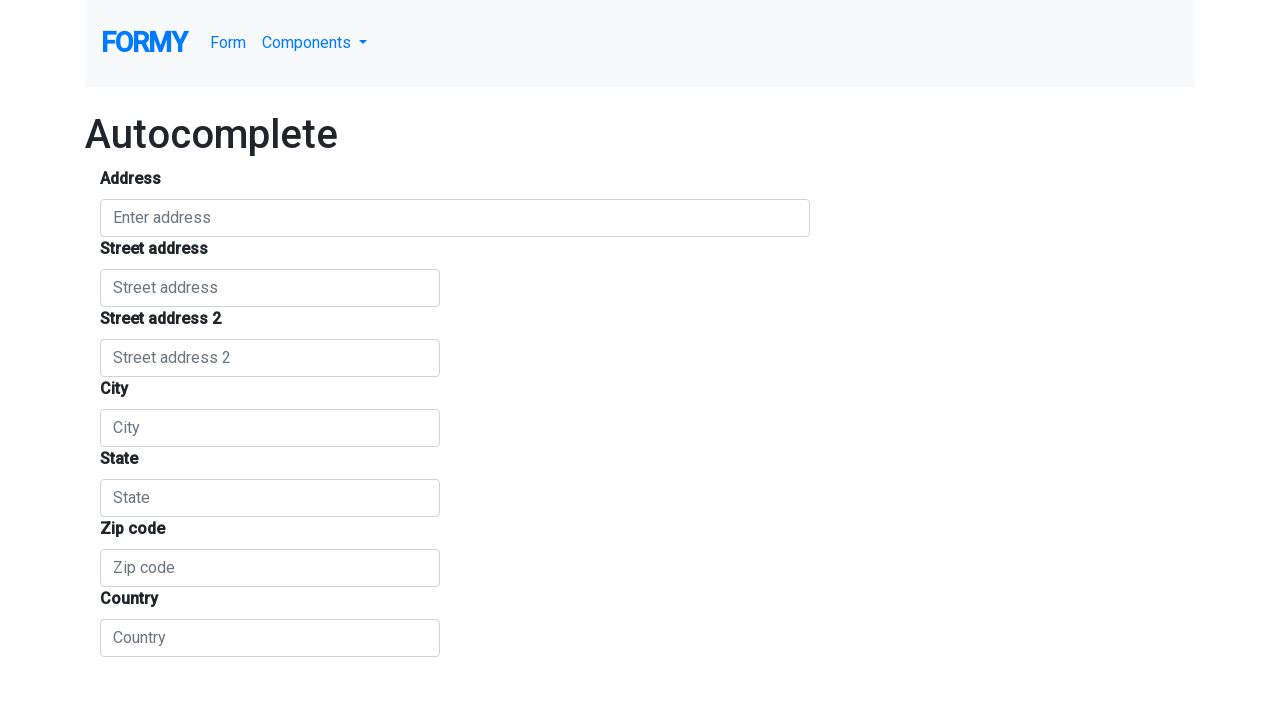

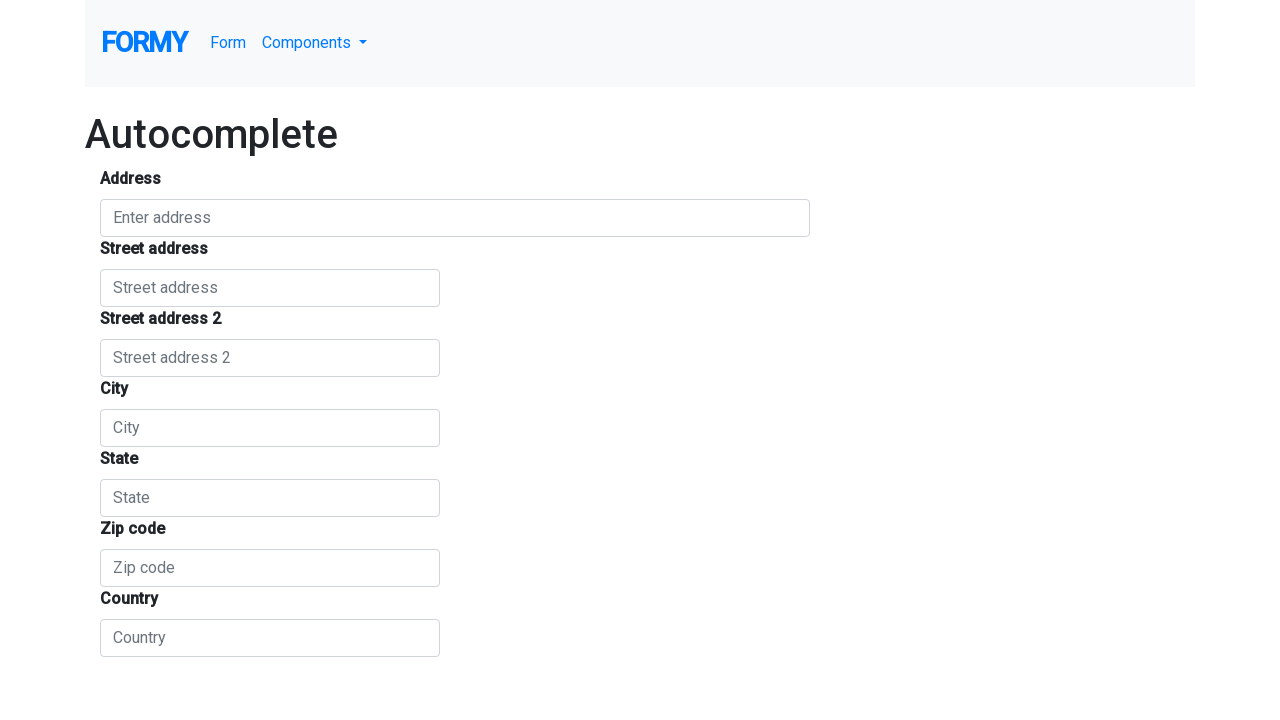